Tests using a web proxy service by entering a target URL into the proxy input field and clicking the submit button to navigate through the proxy.

Starting URL: https://proxyium.com/

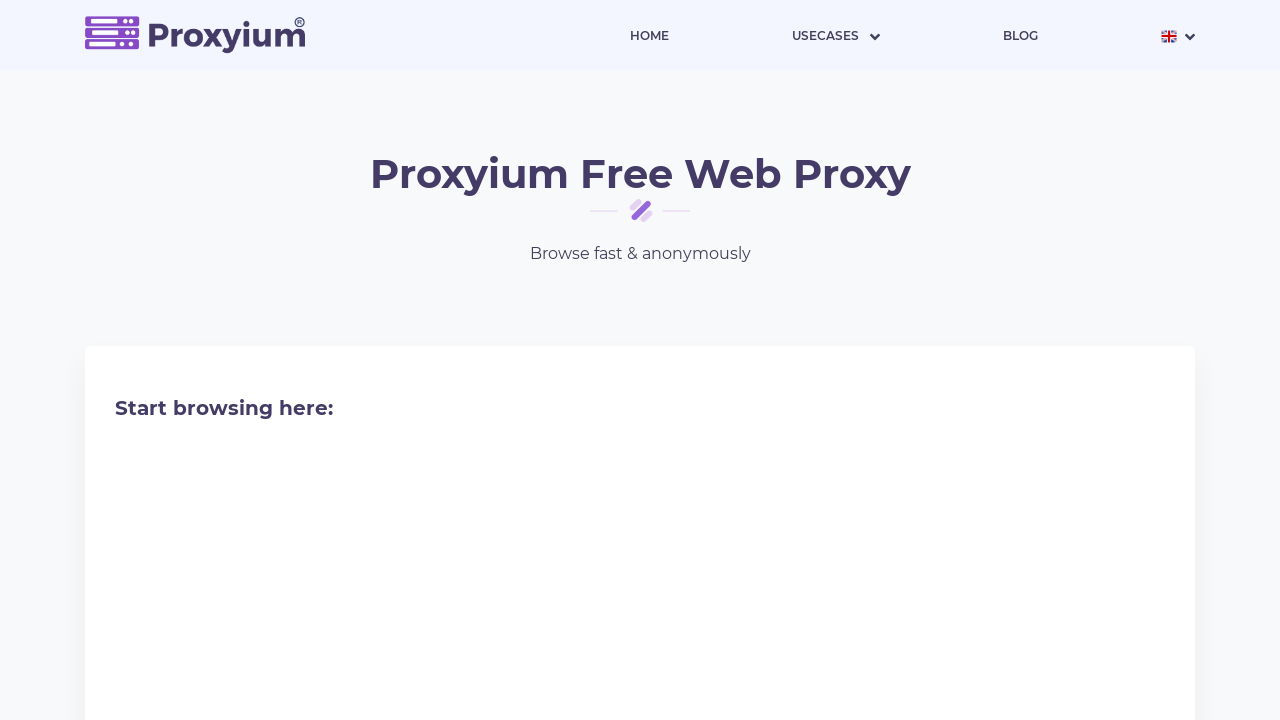

Filled proxy URL input field with target URL 'https://vavoo.to/' on xpath=/html/body/main/div/div/div[2]/div/div[2]/form/div[2]/input
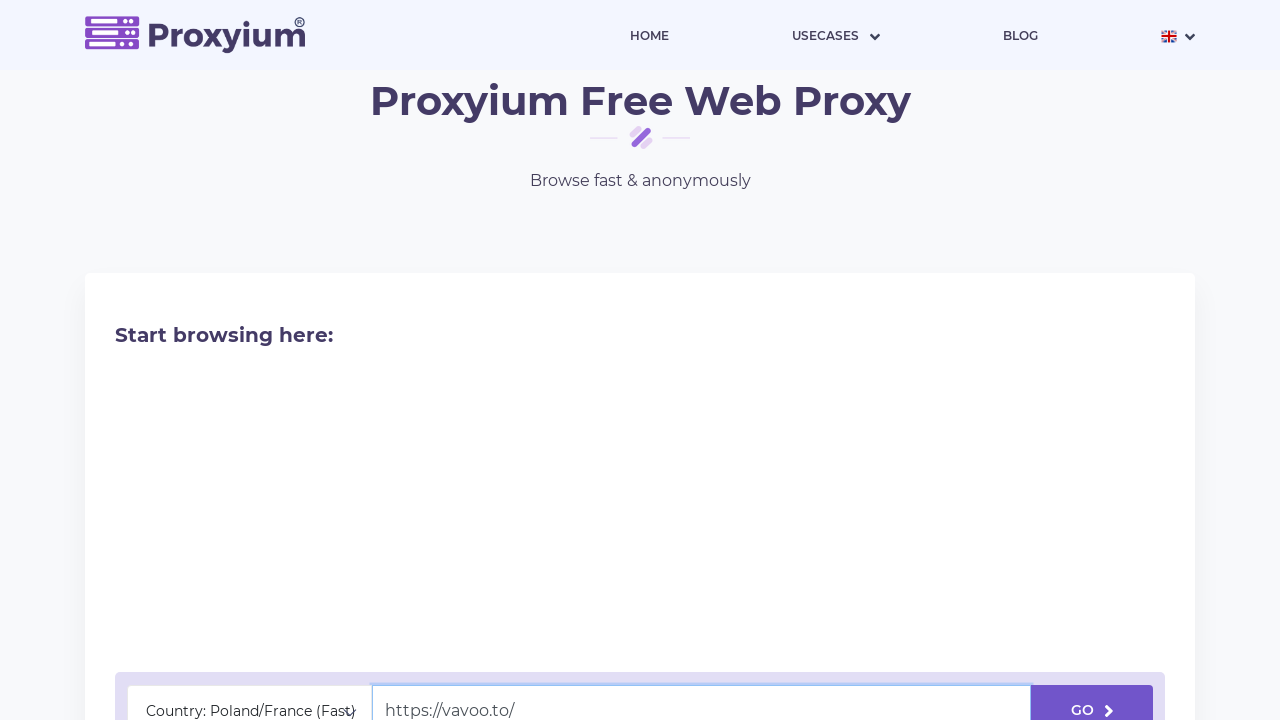

Clicked submit button to navigate through proxy at (1092, 695) on xpath=/html/body/main/div/div/div[2]/div/div[2]/form/div[2]/button
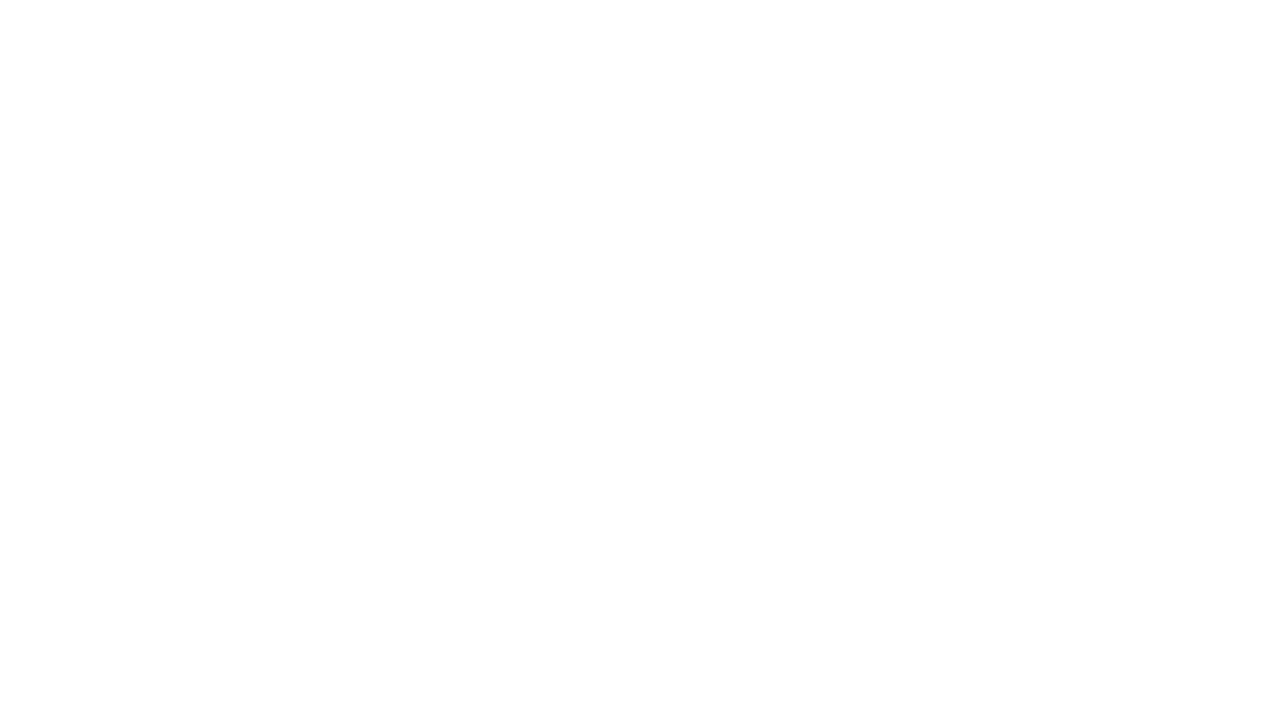

Proxied page loaded successfully (networkidle state reached)
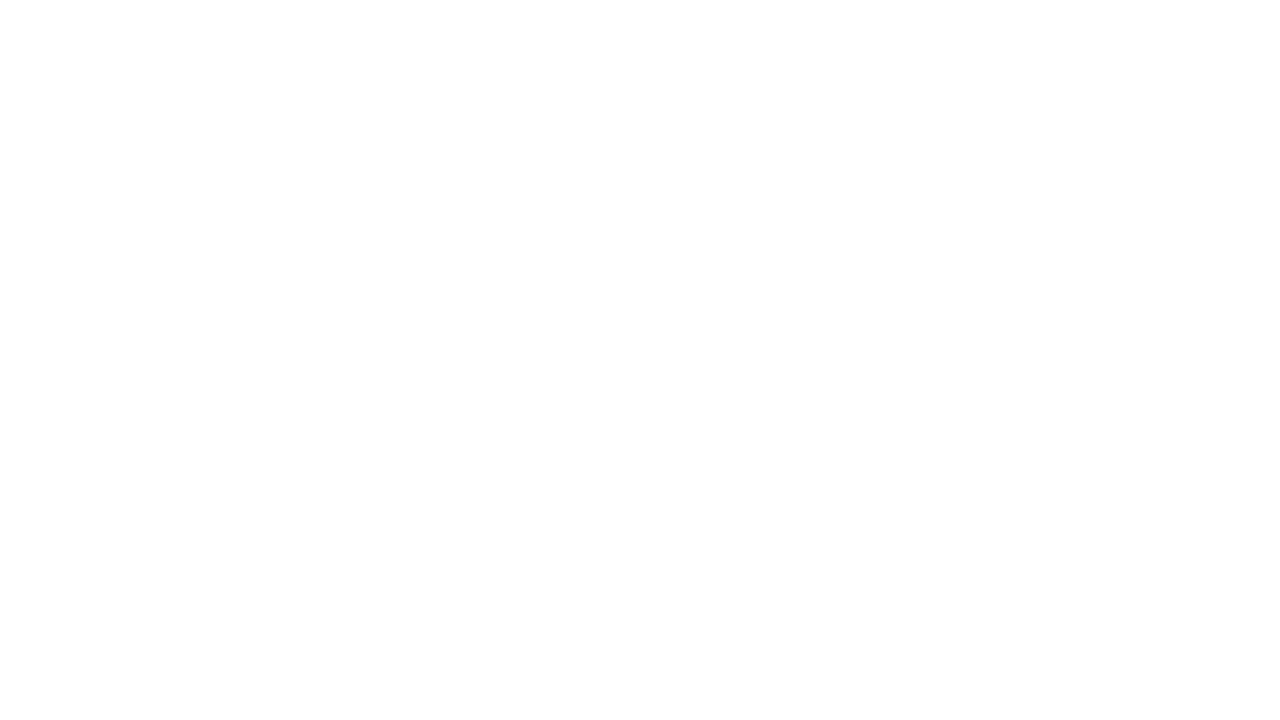

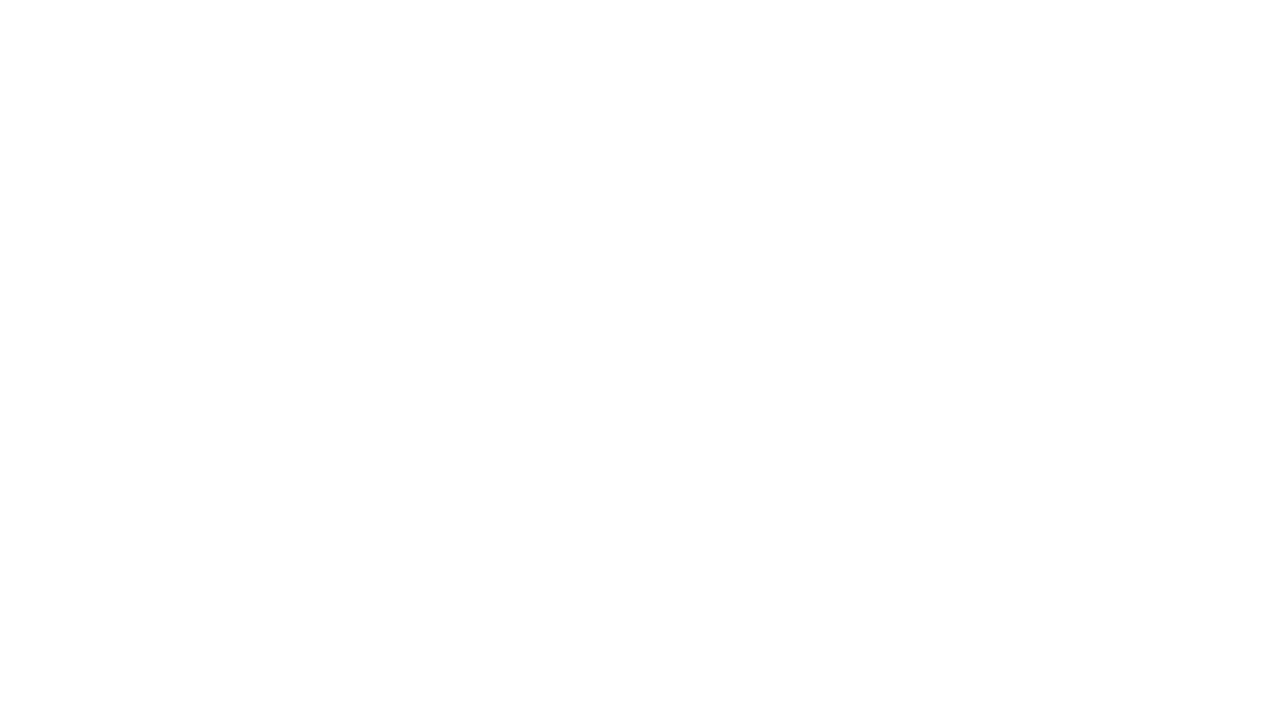